Tests that the back button works correctly when navigating between filter views

Starting URL: https://demo.playwright.dev/todomvc

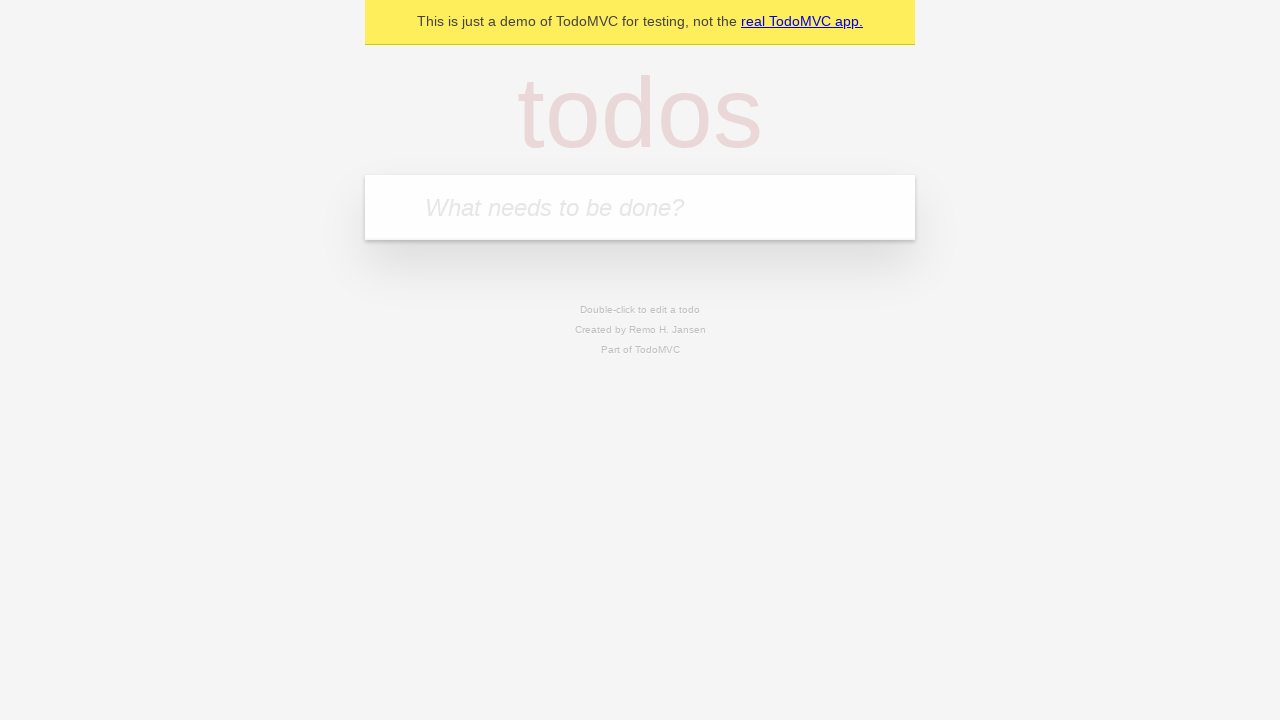

Filled new todo input with 'buy some cheese' on internal:attr=[placeholder="What needs to be done?"i]
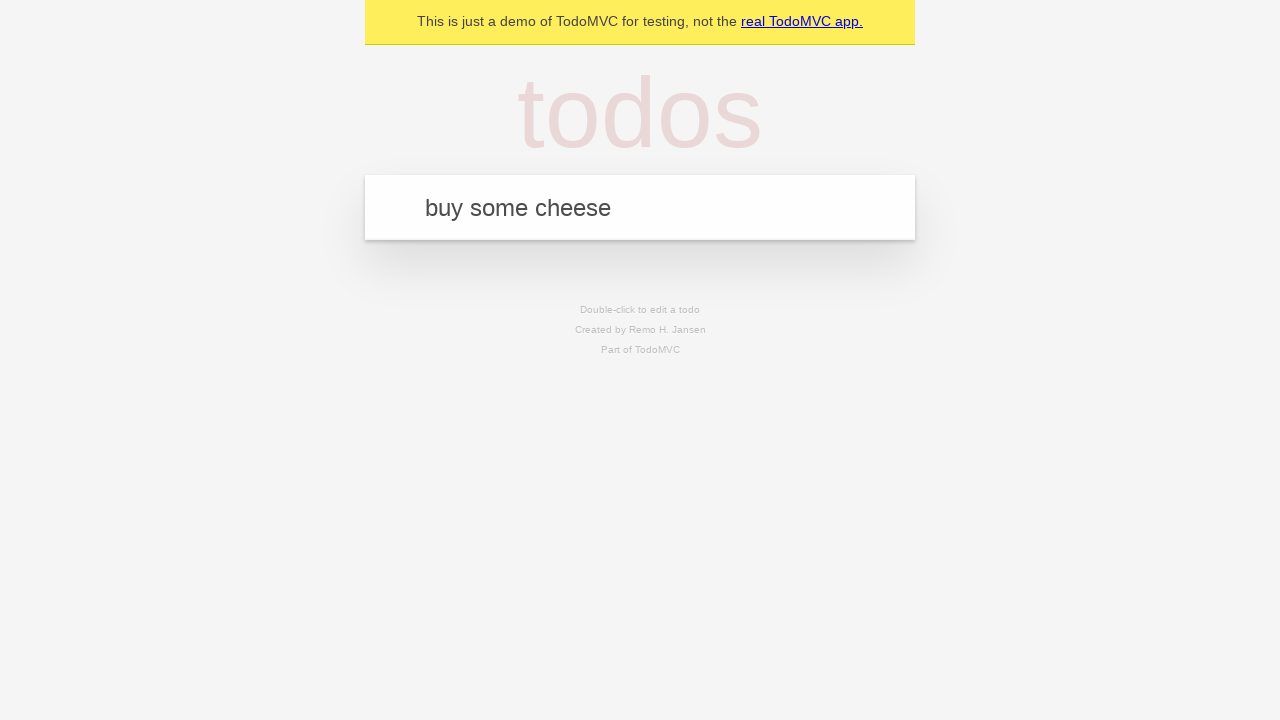

Pressed Enter to create todo 'buy some cheese' on internal:attr=[placeholder="What needs to be done?"i]
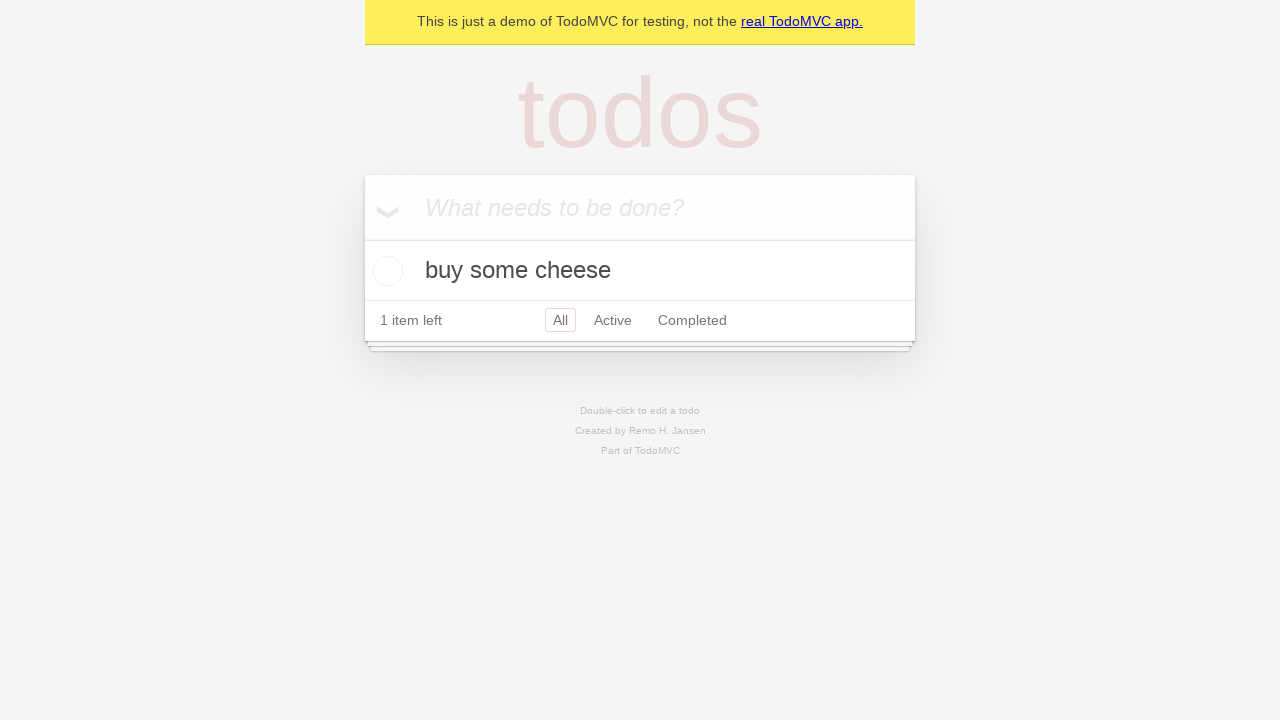

Filled new todo input with 'feed the cat' on internal:attr=[placeholder="What needs to be done?"i]
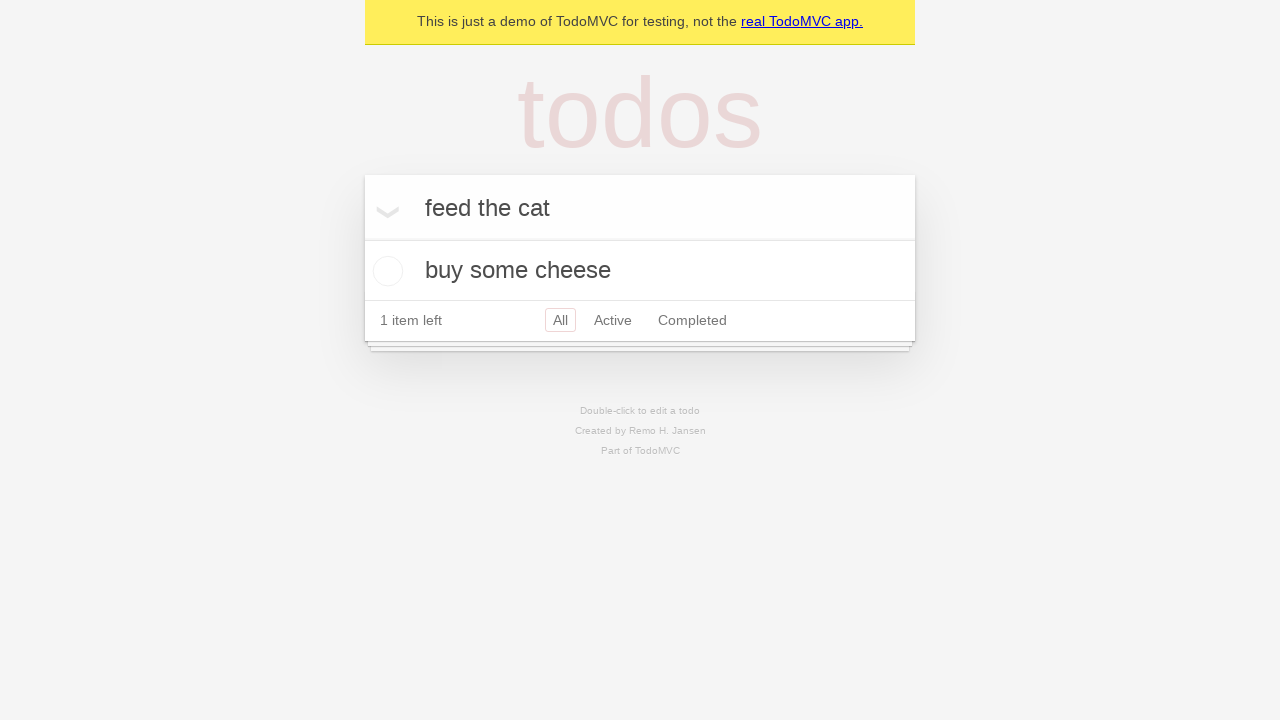

Pressed Enter to create todo 'feed the cat' on internal:attr=[placeholder="What needs to be done?"i]
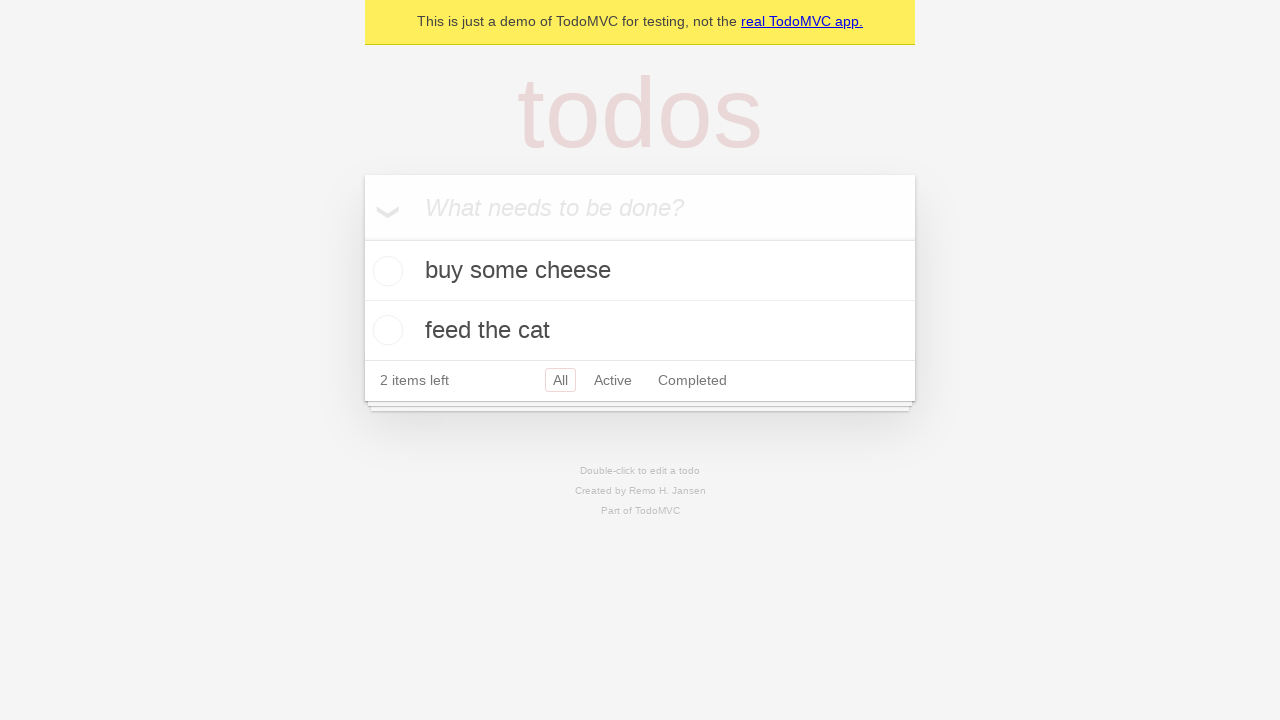

Filled new todo input with 'book a doctors appointment' on internal:attr=[placeholder="What needs to be done?"i]
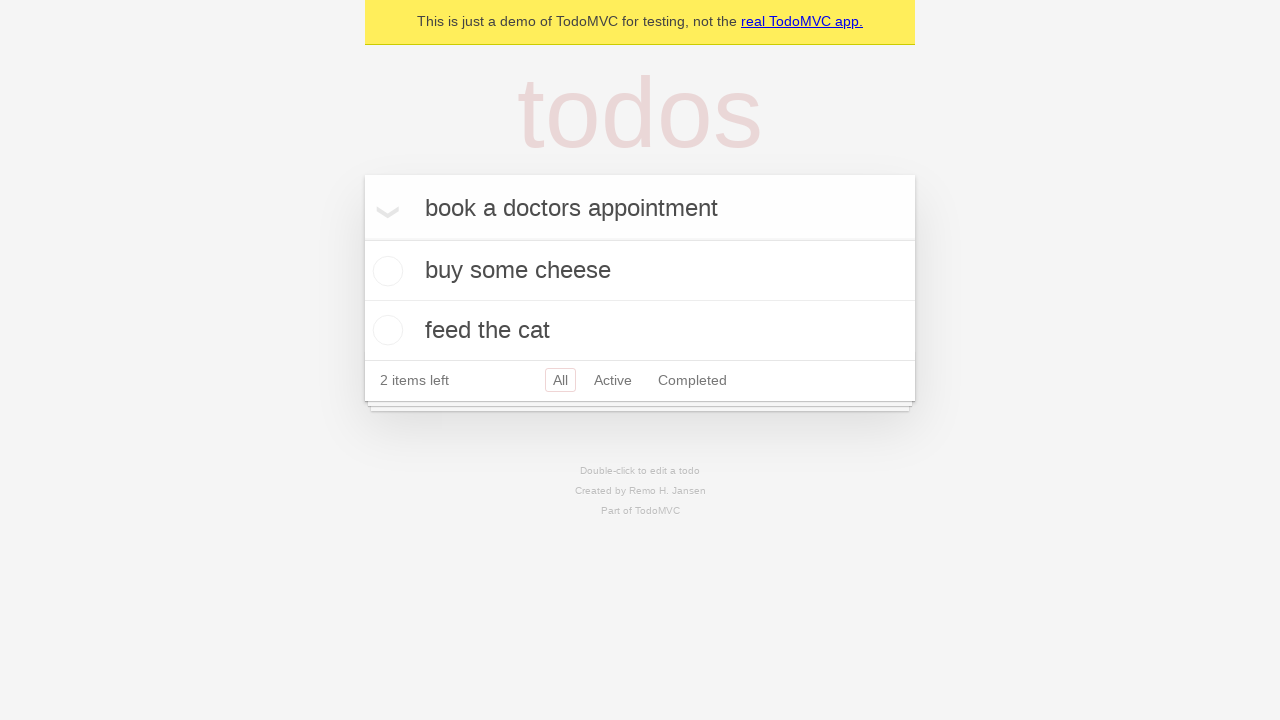

Pressed Enter to create todo 'book a doctors appointment' on internal:attr=[placeholder="What needs to be done?"i]
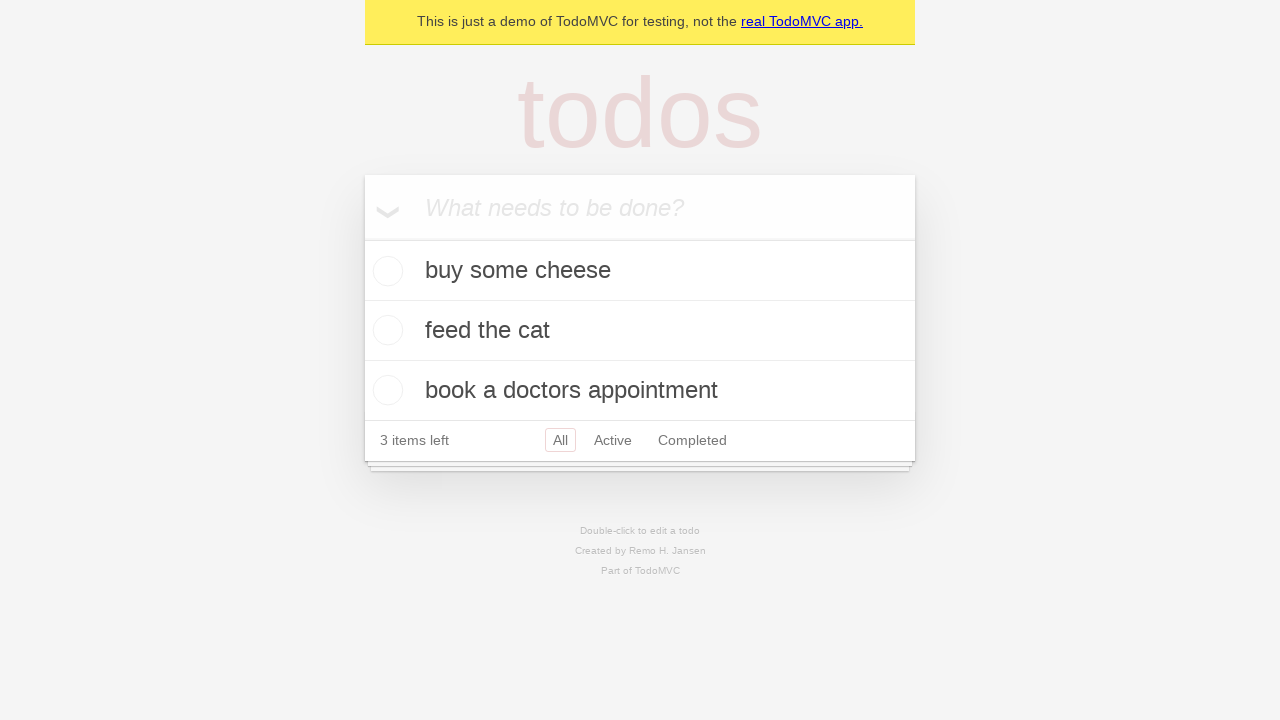

Waited for todo items to appear
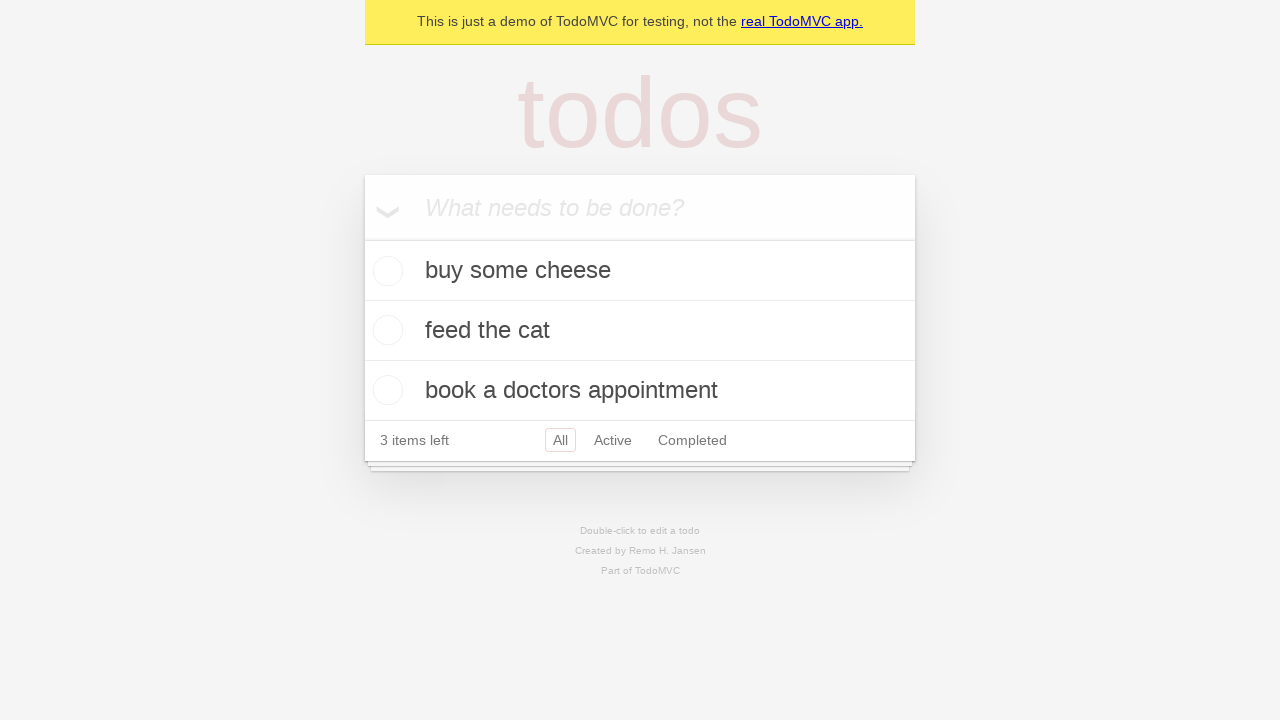

Checked the second todo item at (385, 330) on internal:testid=[data-testid="todo-item"s] >> nth=1 >> internal:role=checkbox
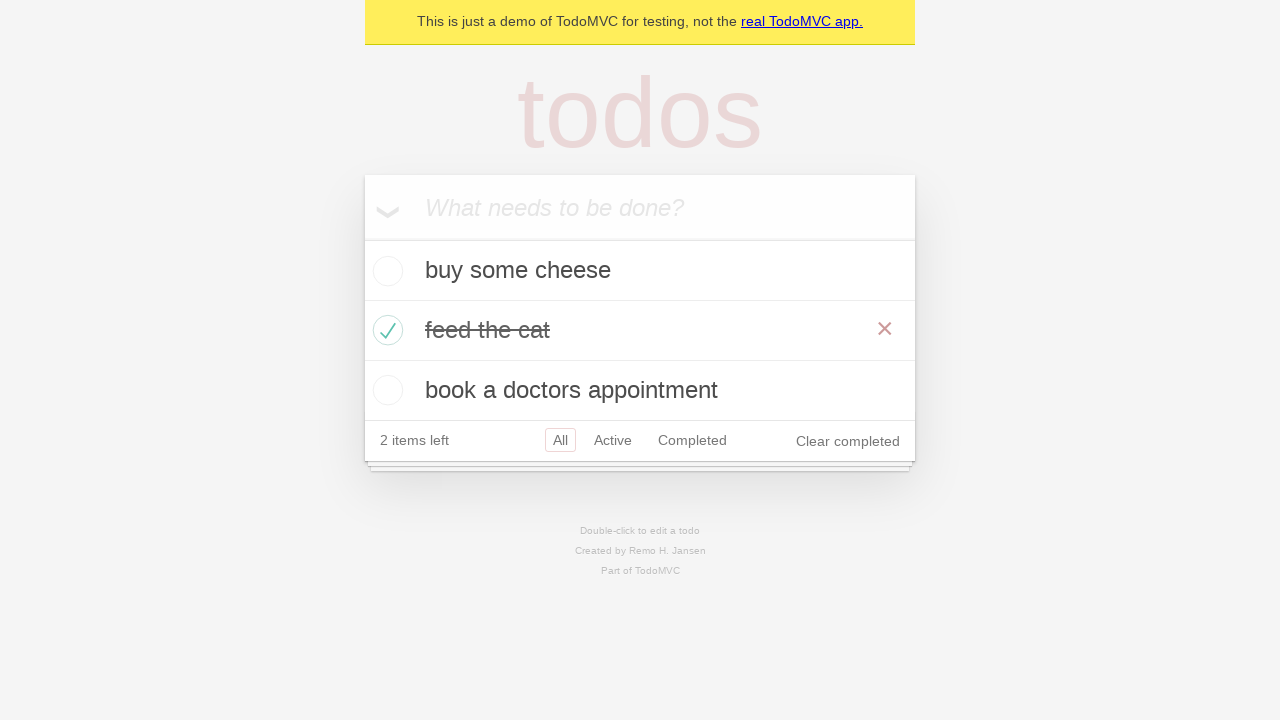

Clicked 'All' filter link at (560, 440) on internal:role=link[name="All"i]
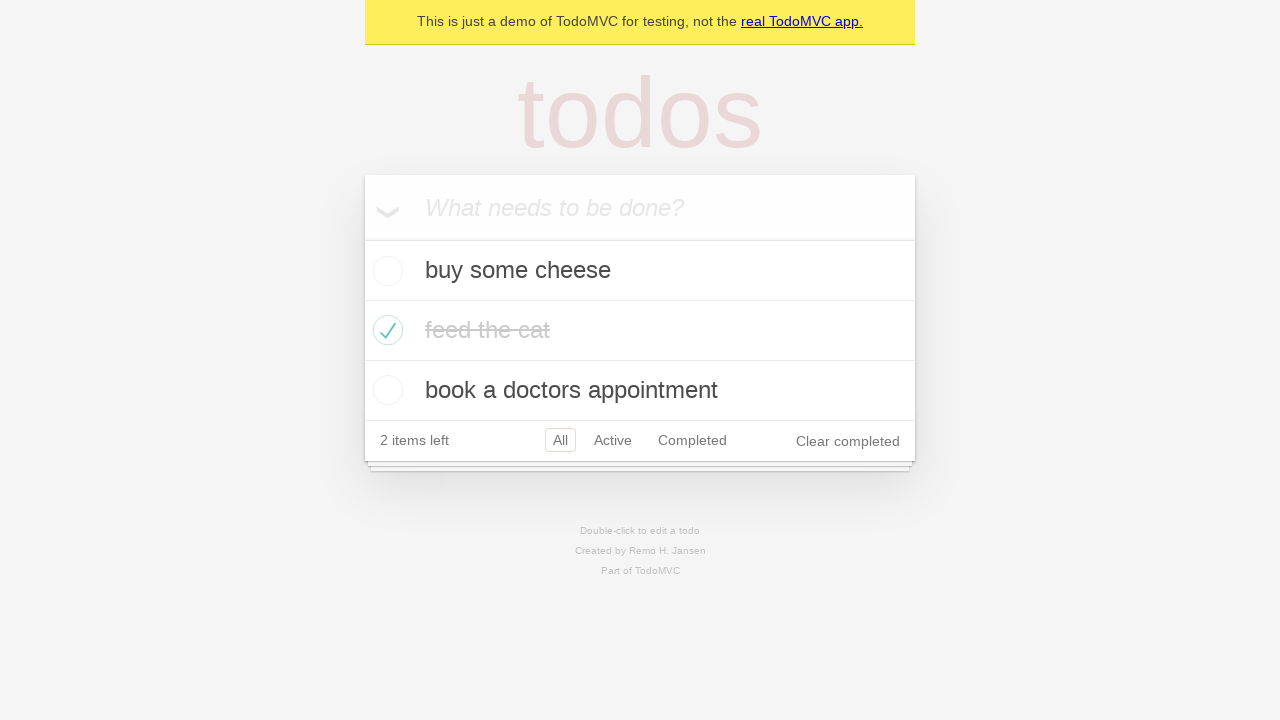

Clicked 'Active' filter link at (613, 440) on internal:role=link[name="Active"i]
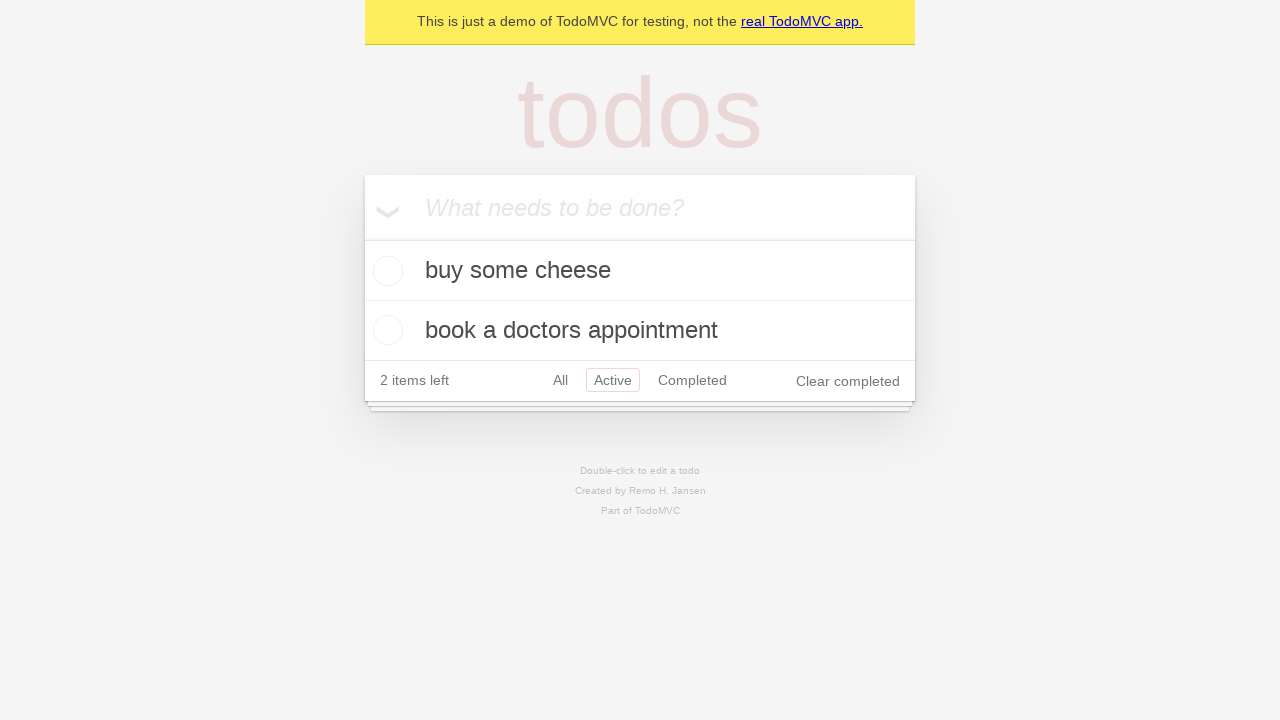

Clicked 'Completed' filter link at (692, 380) on internal:role=link[name="Completed"i]
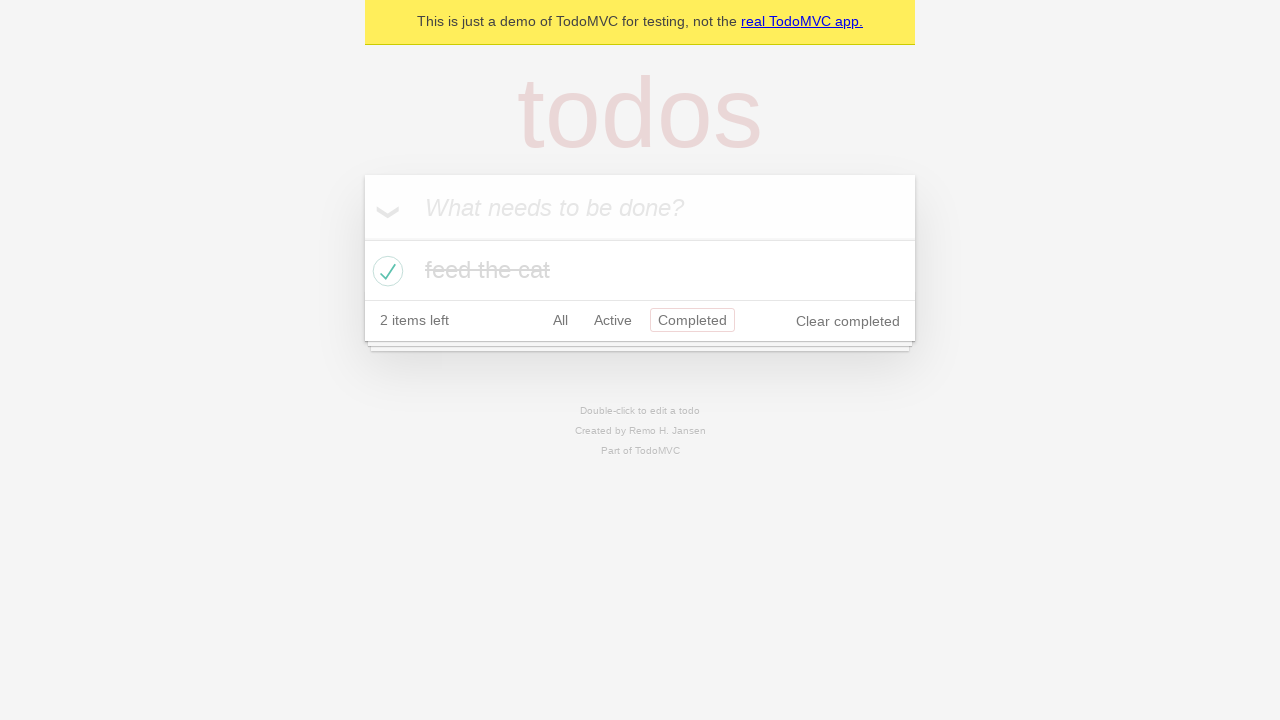

Navigated back from 'Completed' filter
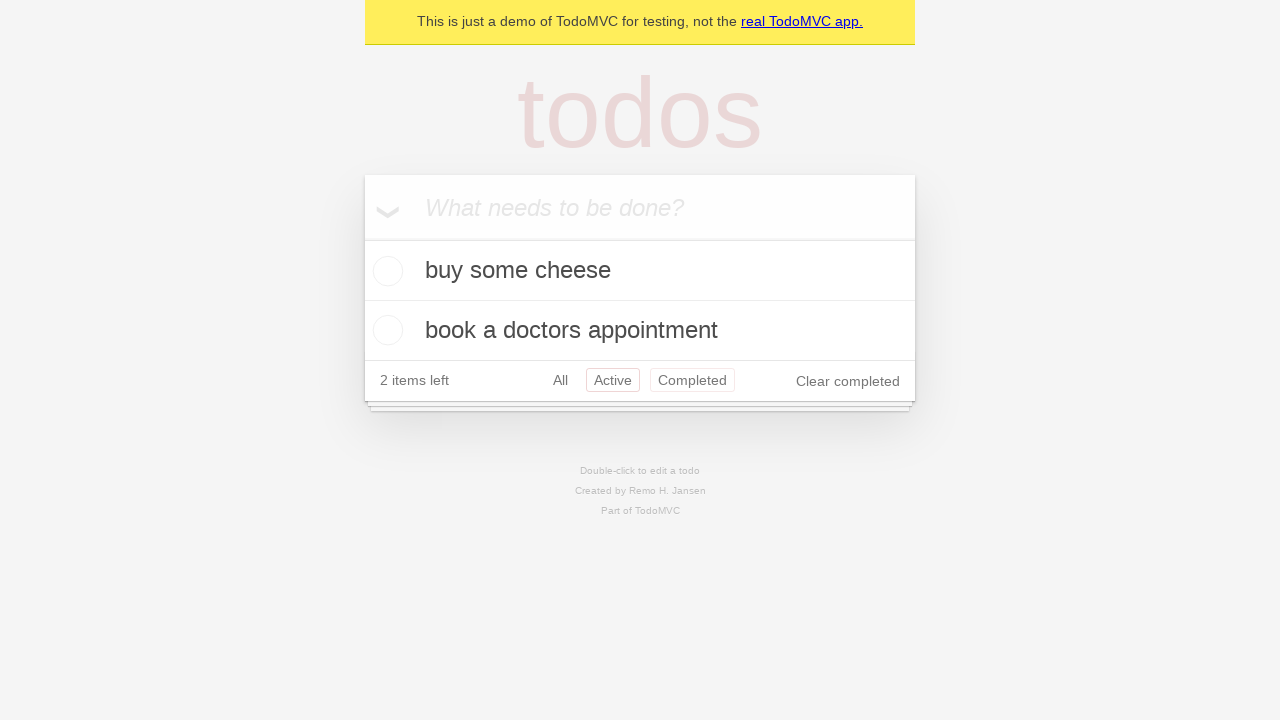

Navigated back from 'Active' filter
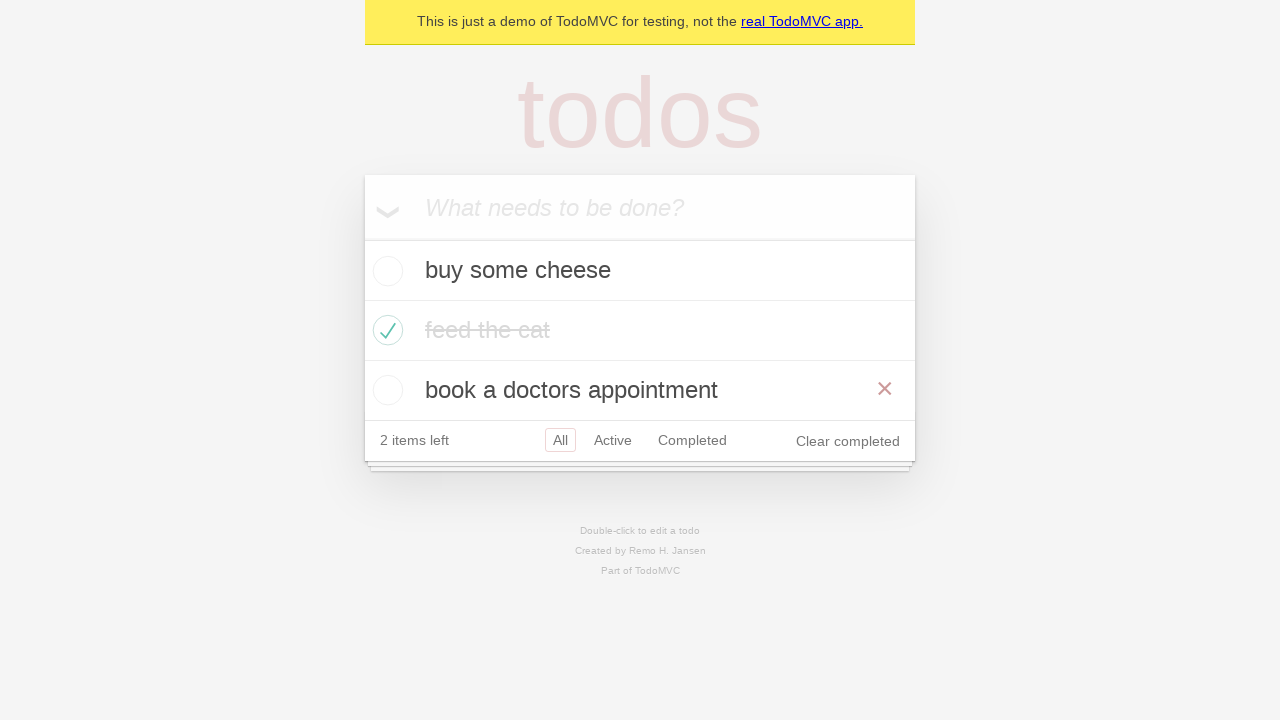

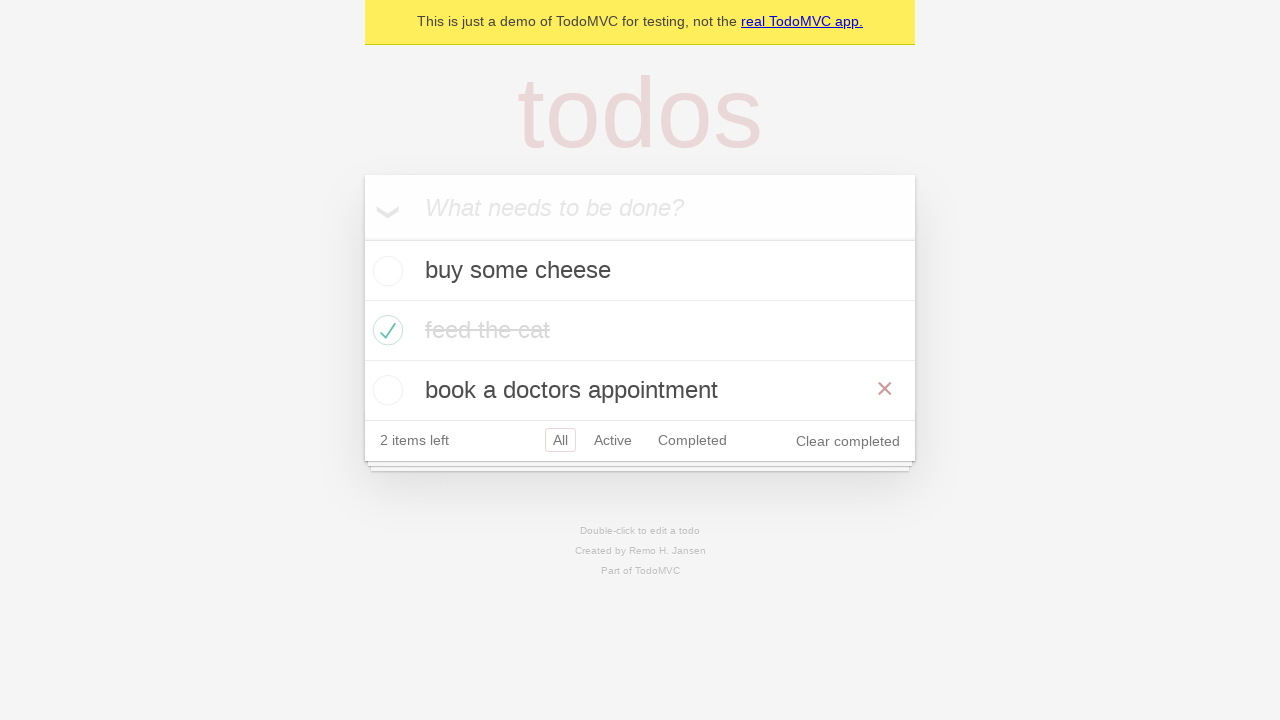